Navigates to Naveen Automation Labs Academy website and clicks on the Demo Site link

Starting URL: https://academy.naveenautomationlabs.com/

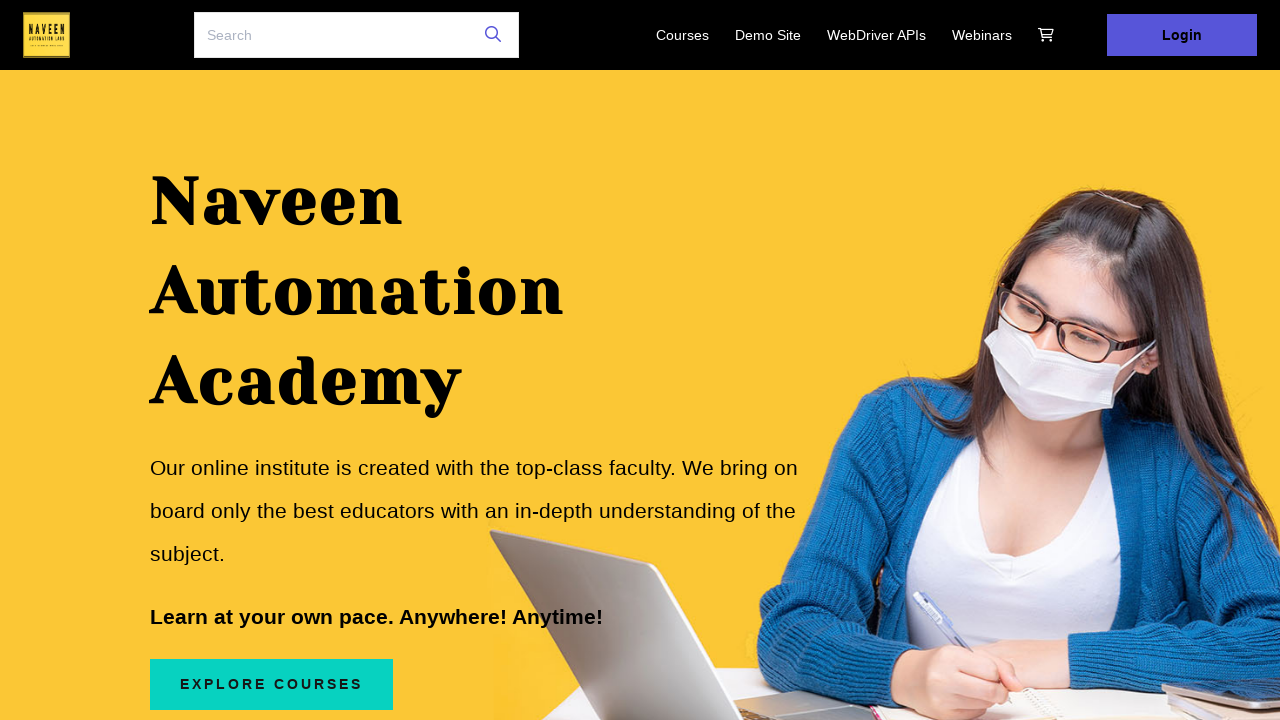

Navigated to Naveen Automation Labs Academy website
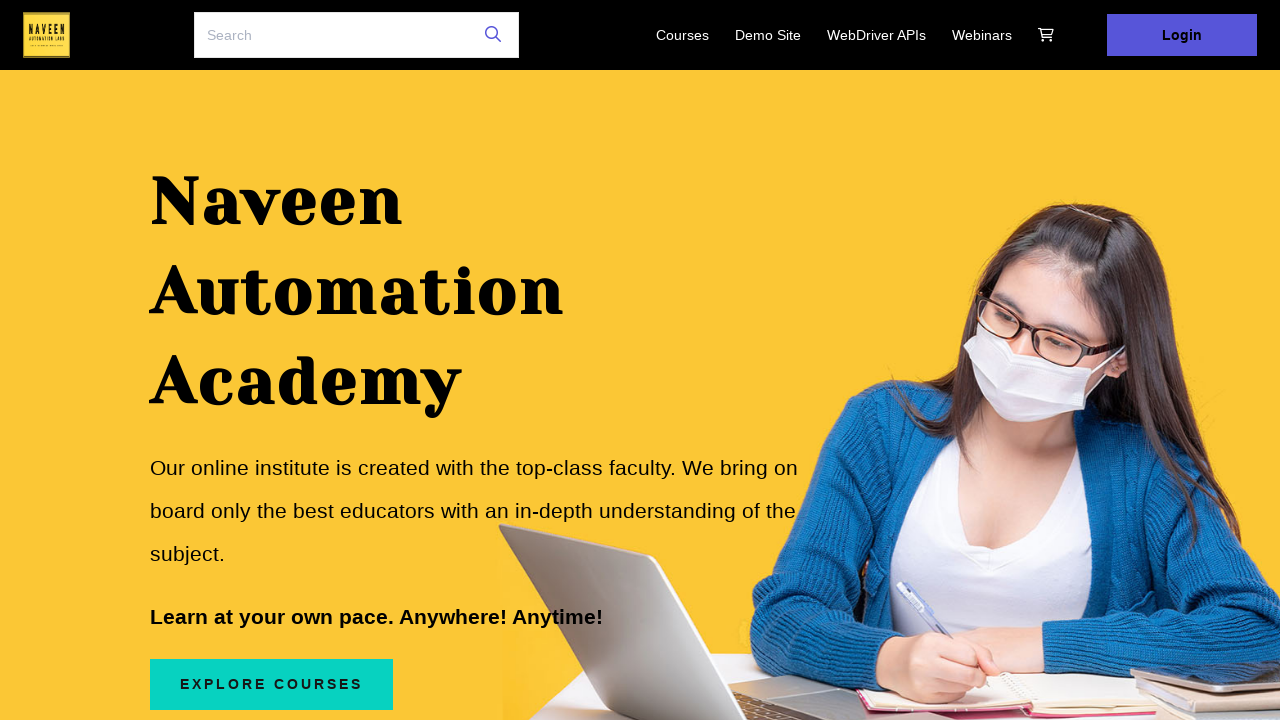

Clicked on the Demo Site link at (768, 35) on xpath=//a[contains(text(),'Demo Site')]
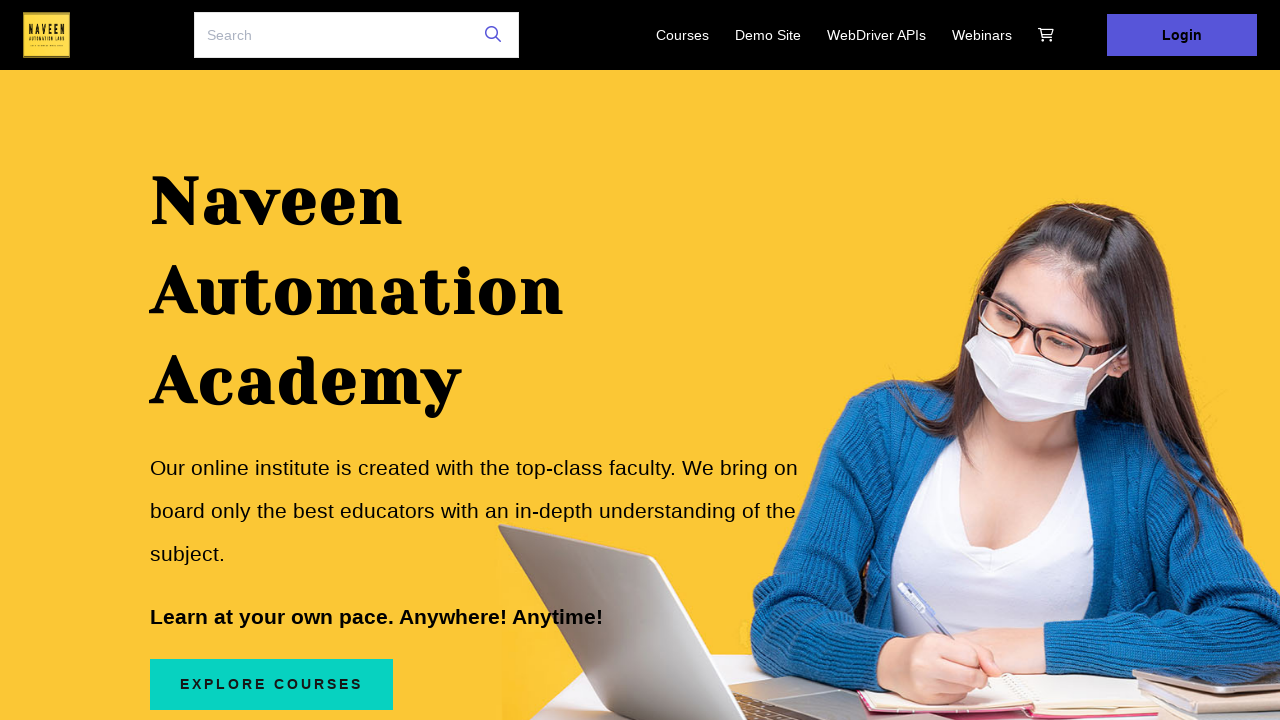

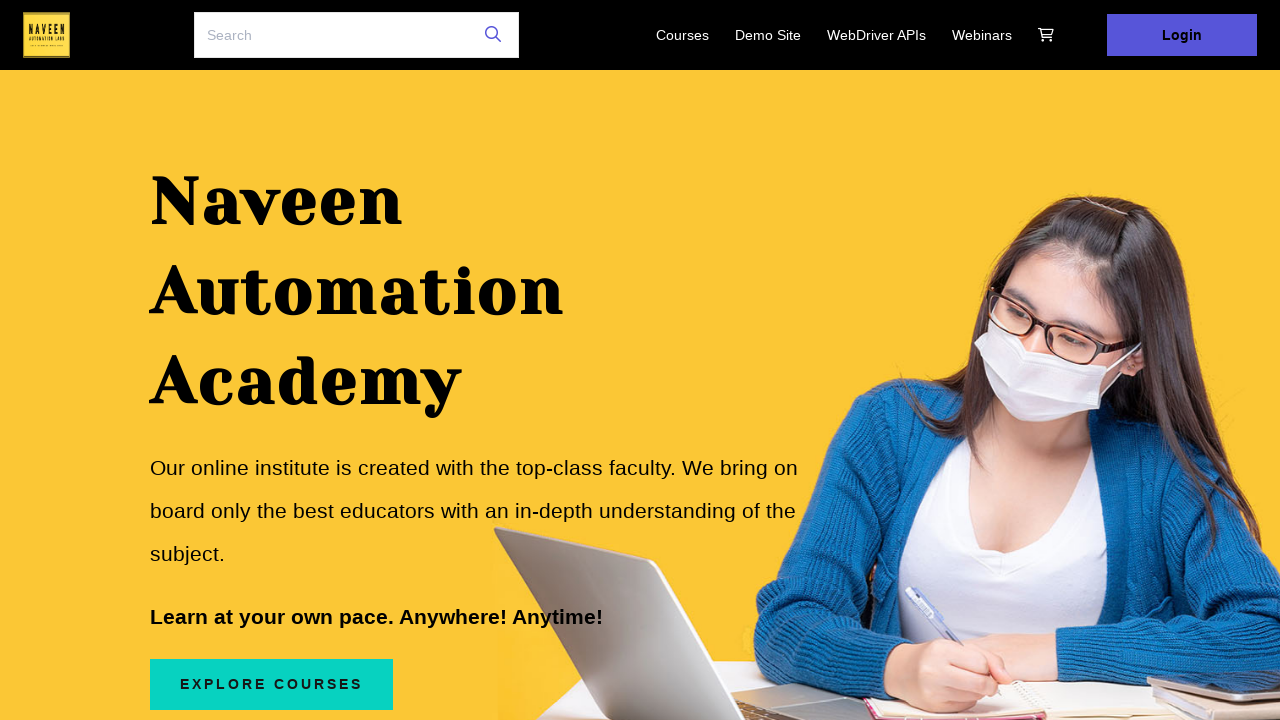